Tests a signup form by filling in first name, last name, and email fields, then clicking the signup button to submit the form.

Starting URL: https://secure-retreat-92358.herokuapp.com/

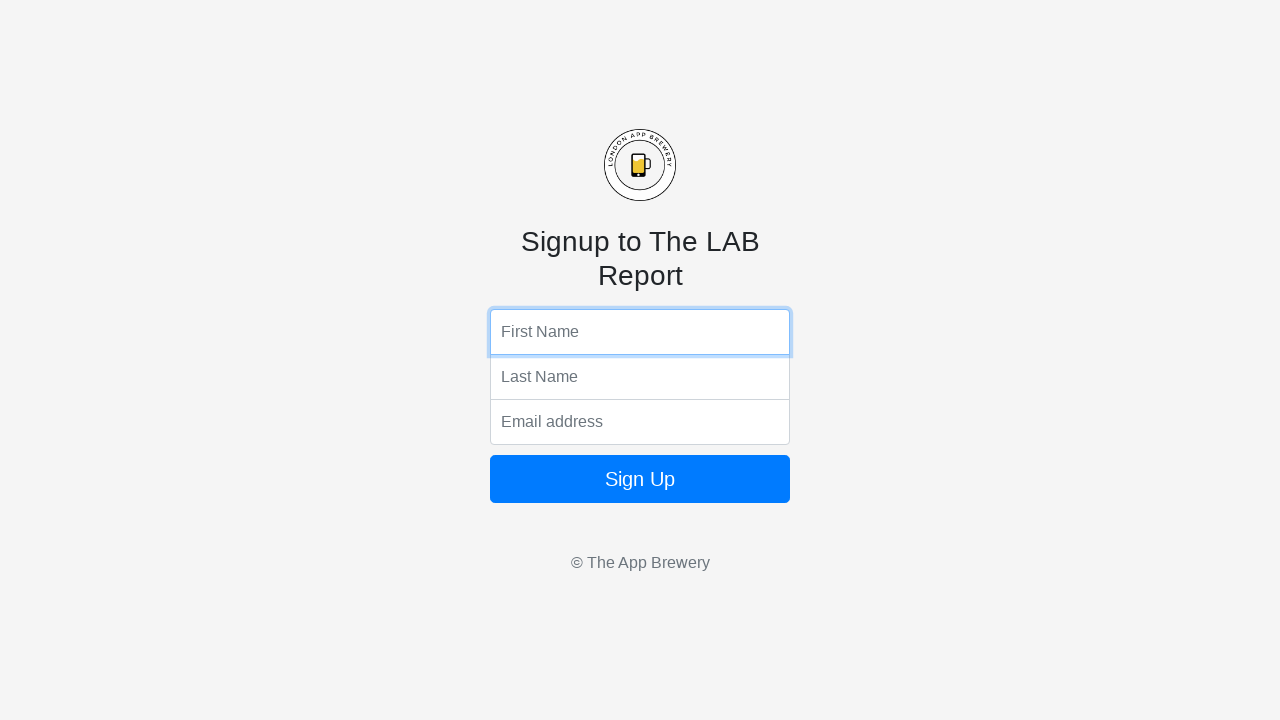

Filled first name field with 'Testing' on input[name='fName']
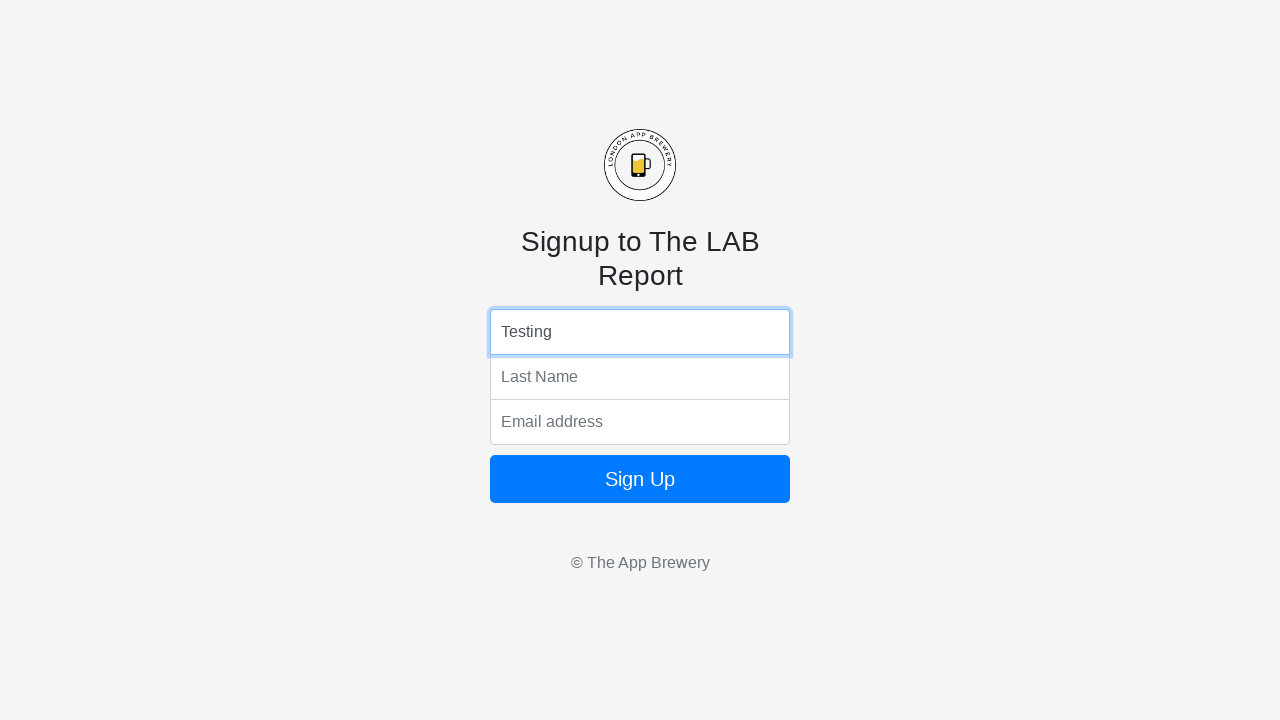

Filled last name field with 'Lasty' on input[name='lName']
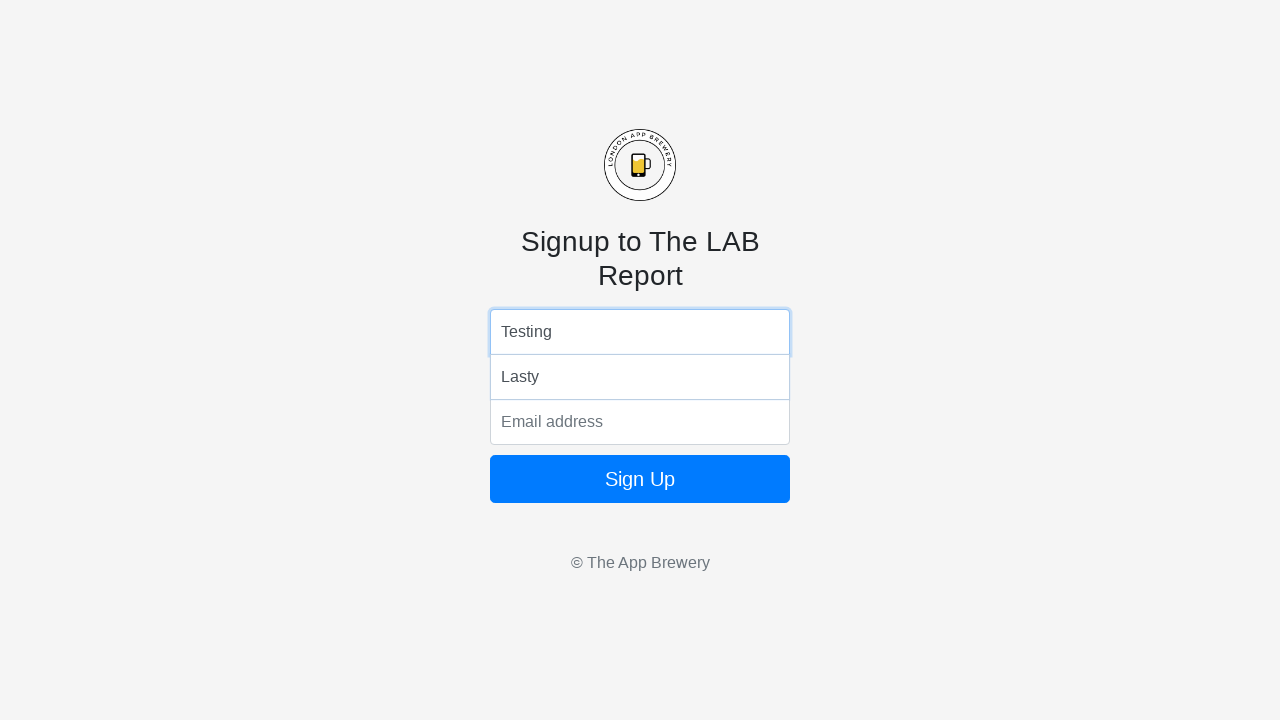

Filled email field with 'tlasty@whoever.com' on input[name='email']
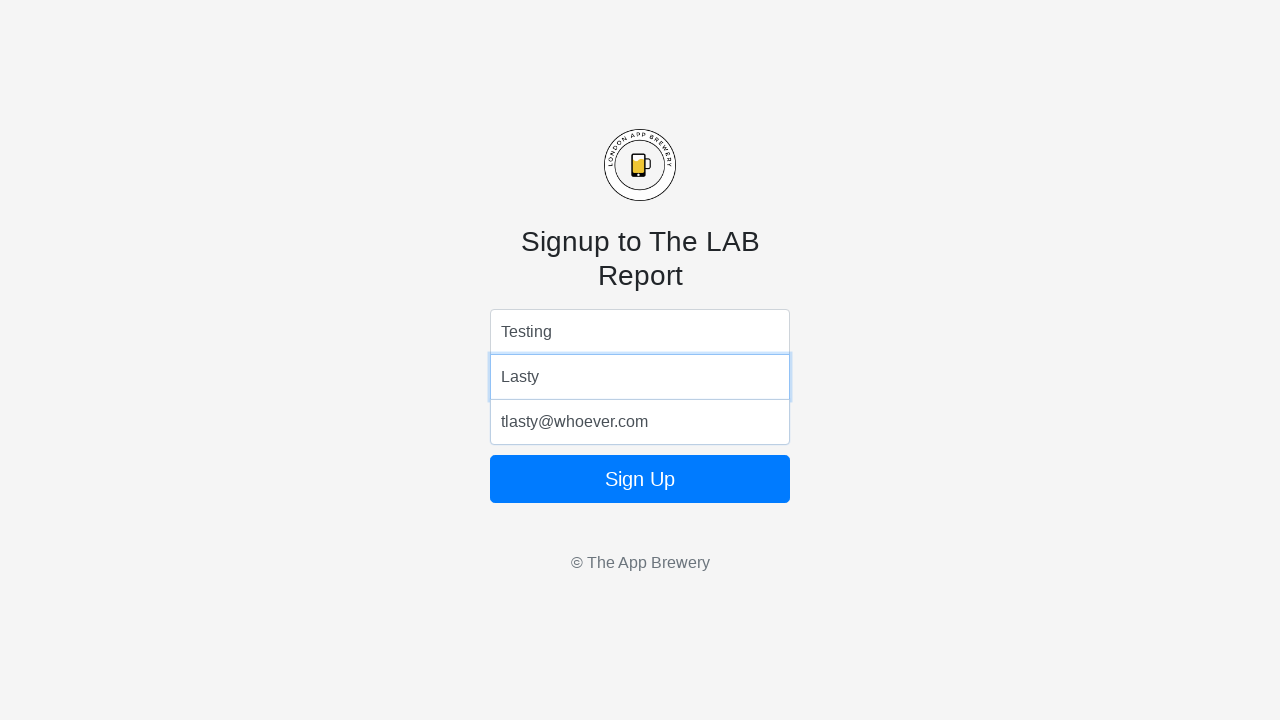

Clicked signup button to submit form at (640, 479) on form button
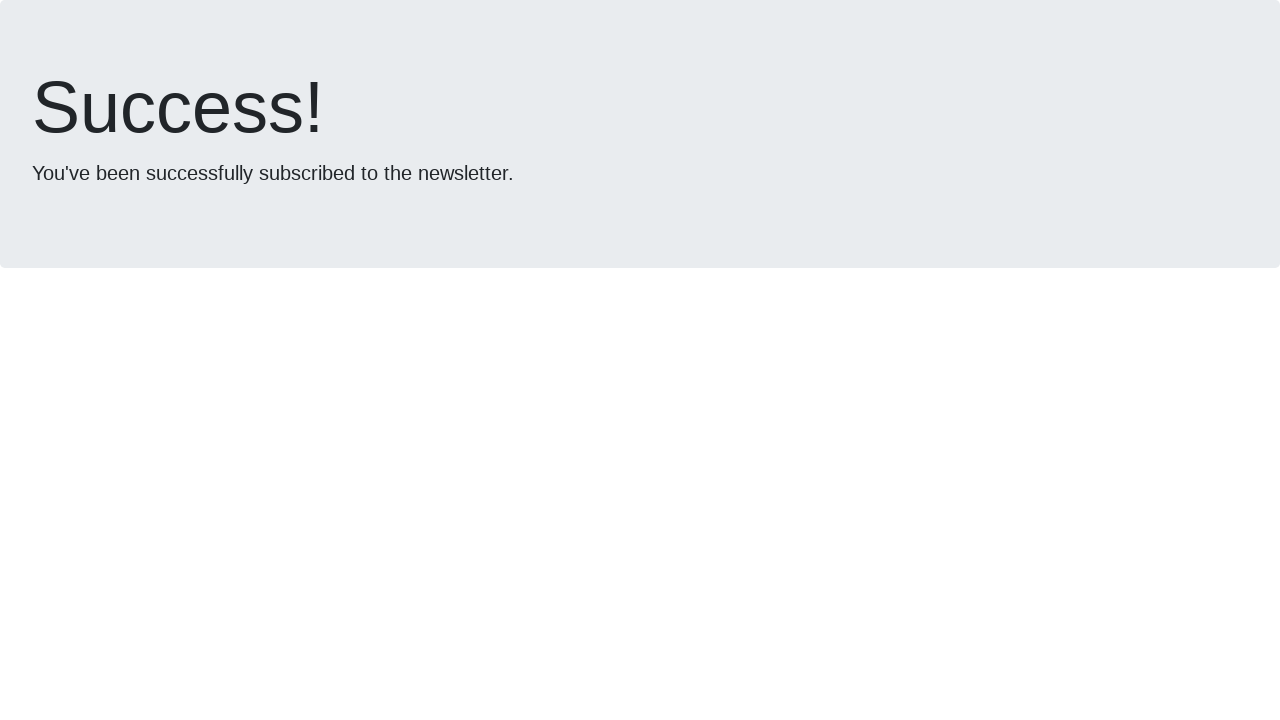

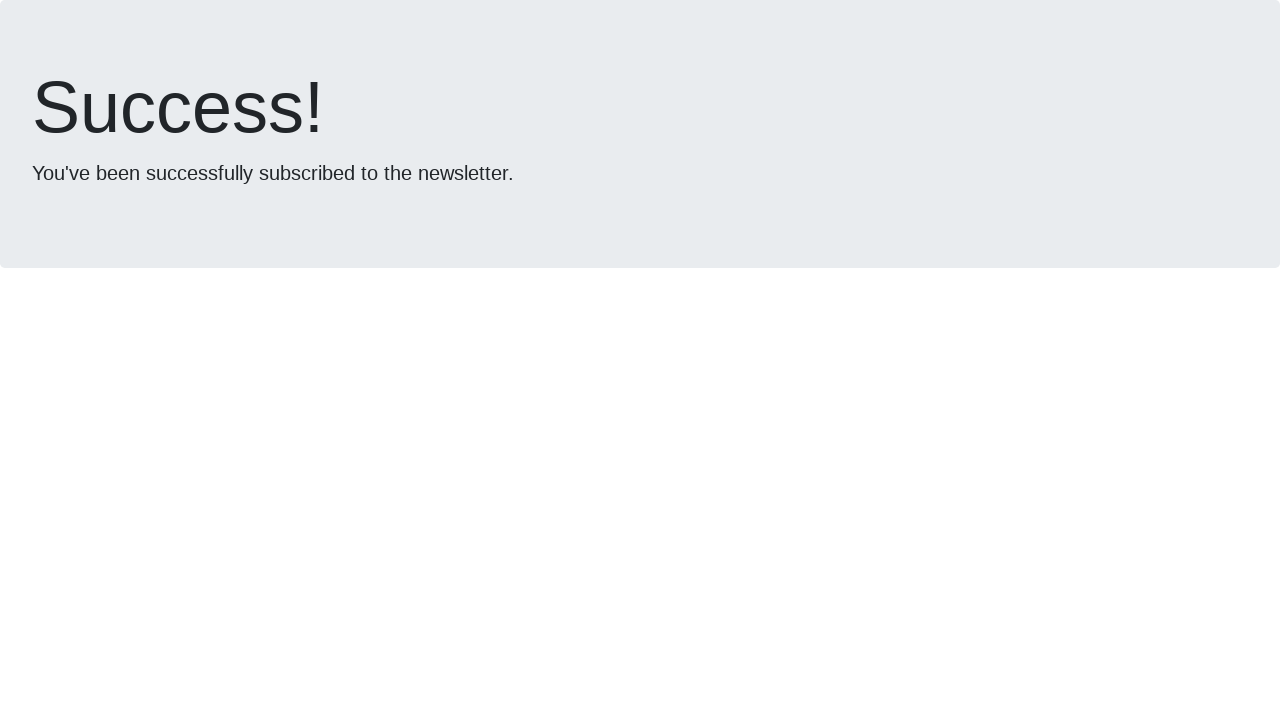